Tests dynamic controls by clicking buttons that add/remove elements and waiting for changes

Starting URL: https://the-internet.herokuapp.com/dynamic_controls

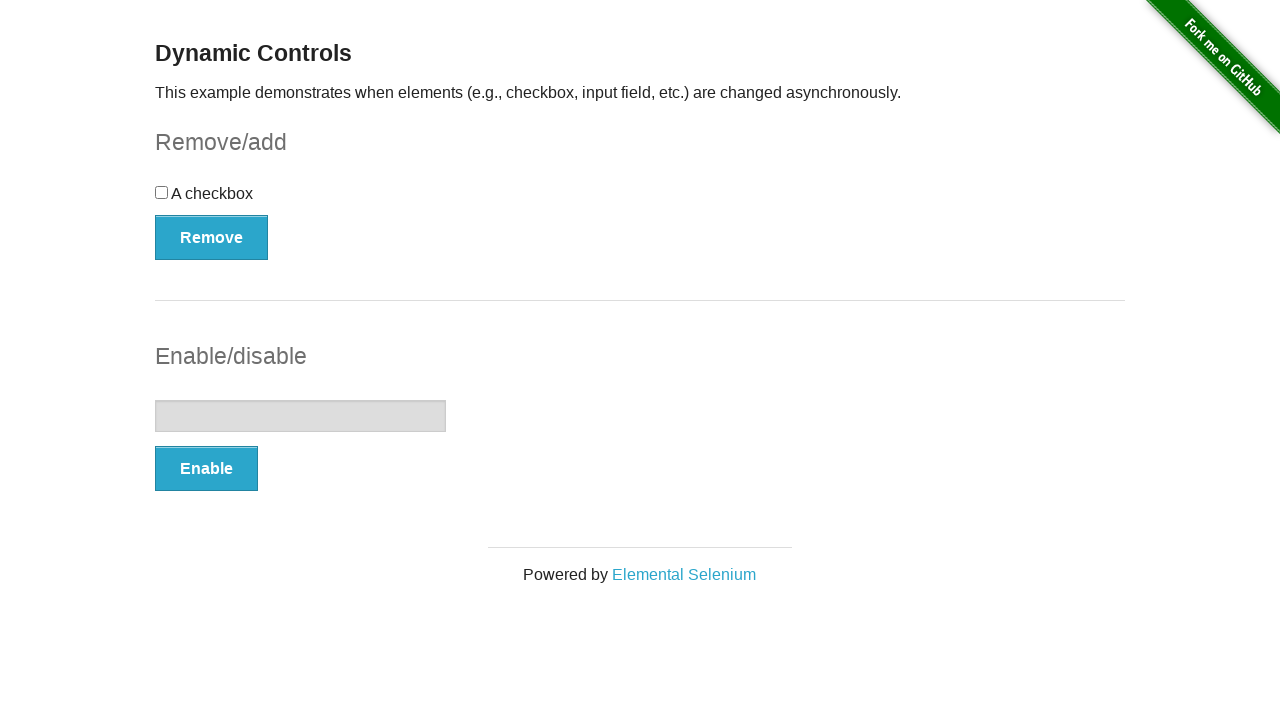

Clicked Remove button for checkbox element at (212, 237) on #checkbox-example button
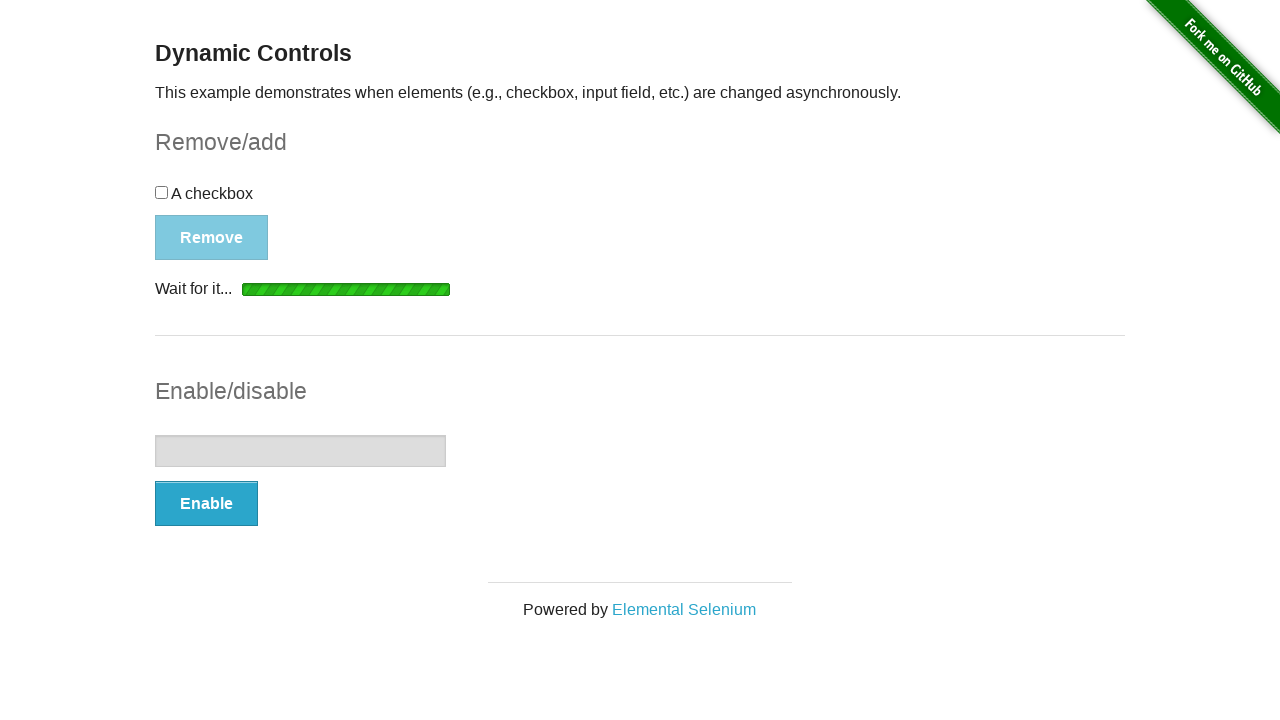

Checkbox element was removed and is now hidden
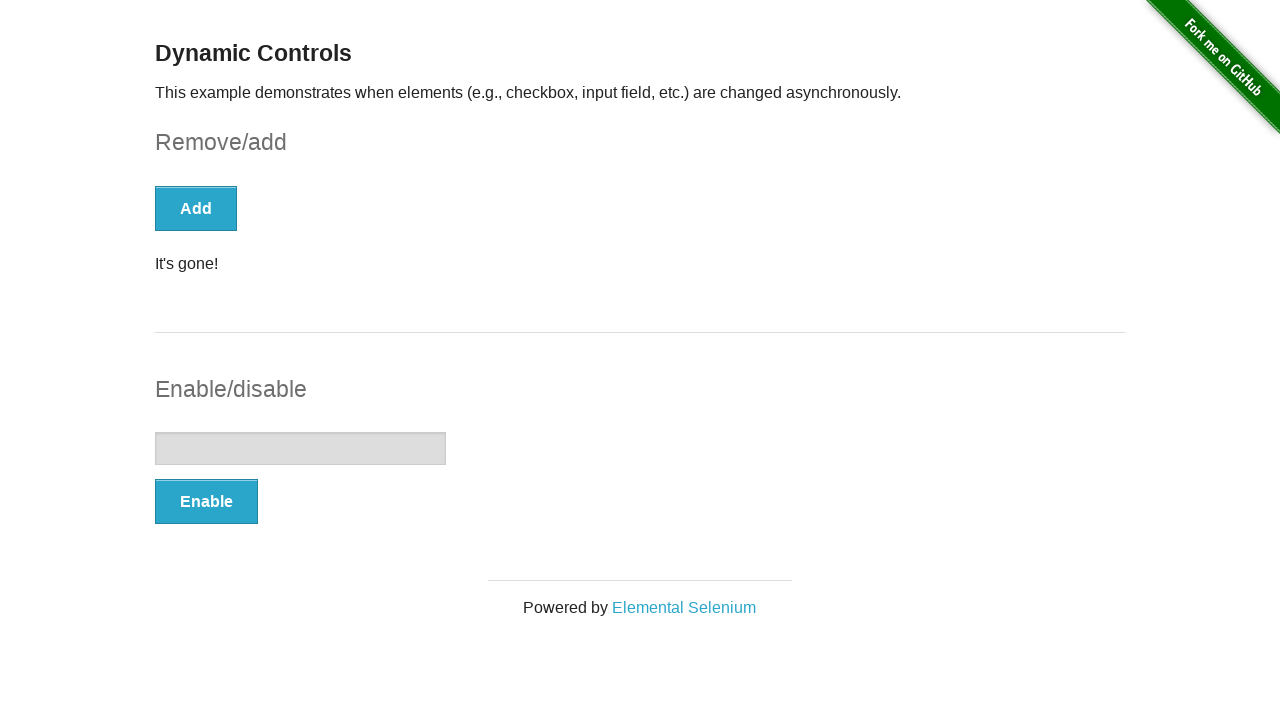

Confirmation message "It's gone!" appeared
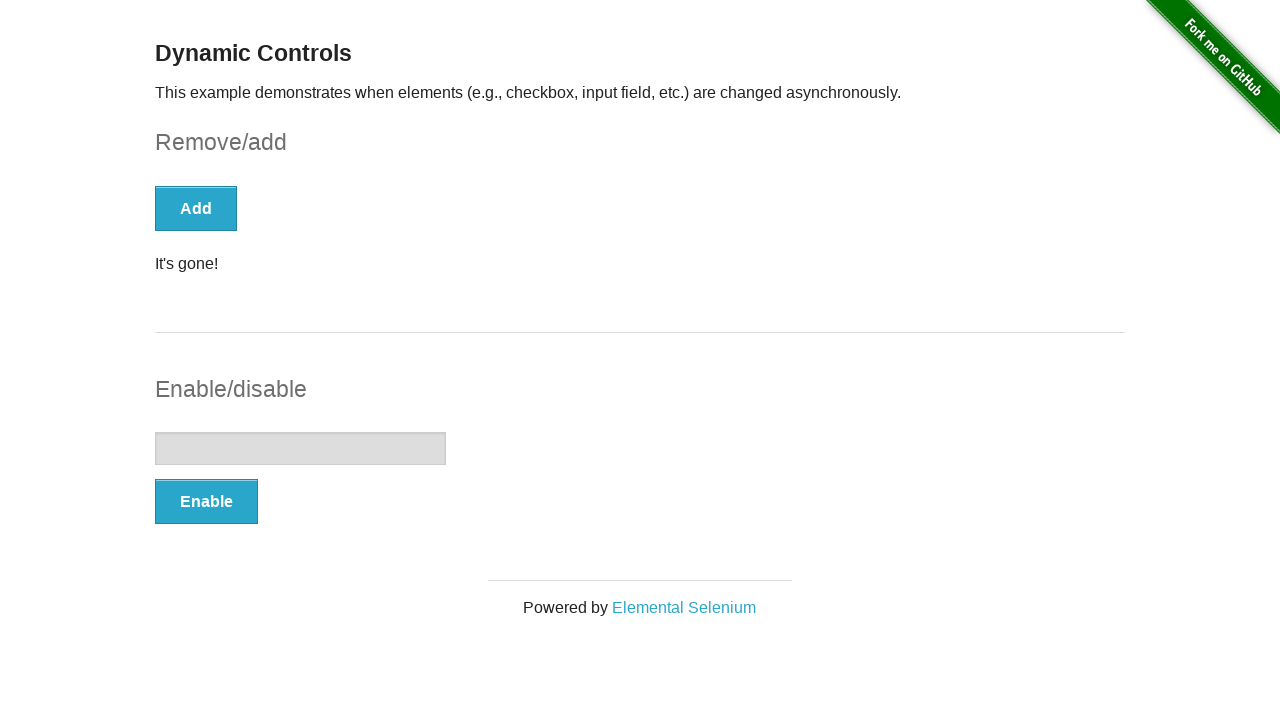

Clicked Enable button for text input element at (206, 501) on #input-example button
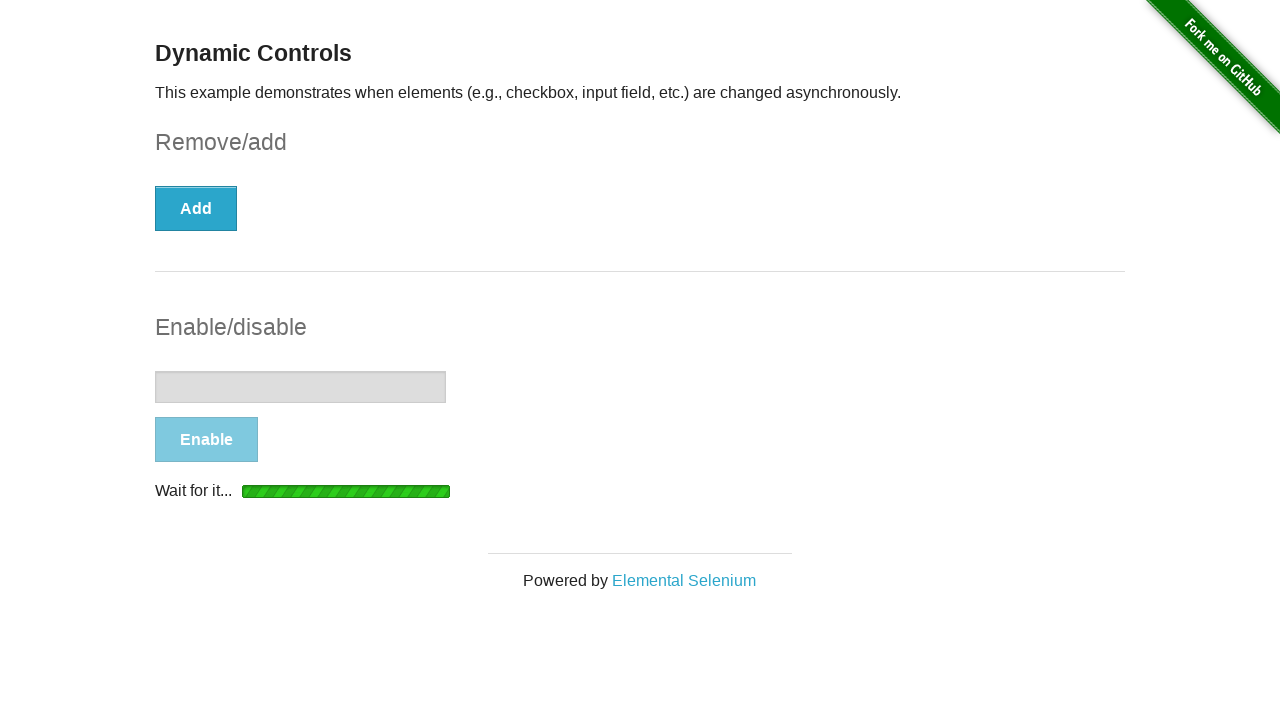

Text input element was enabled and is no longer disabled
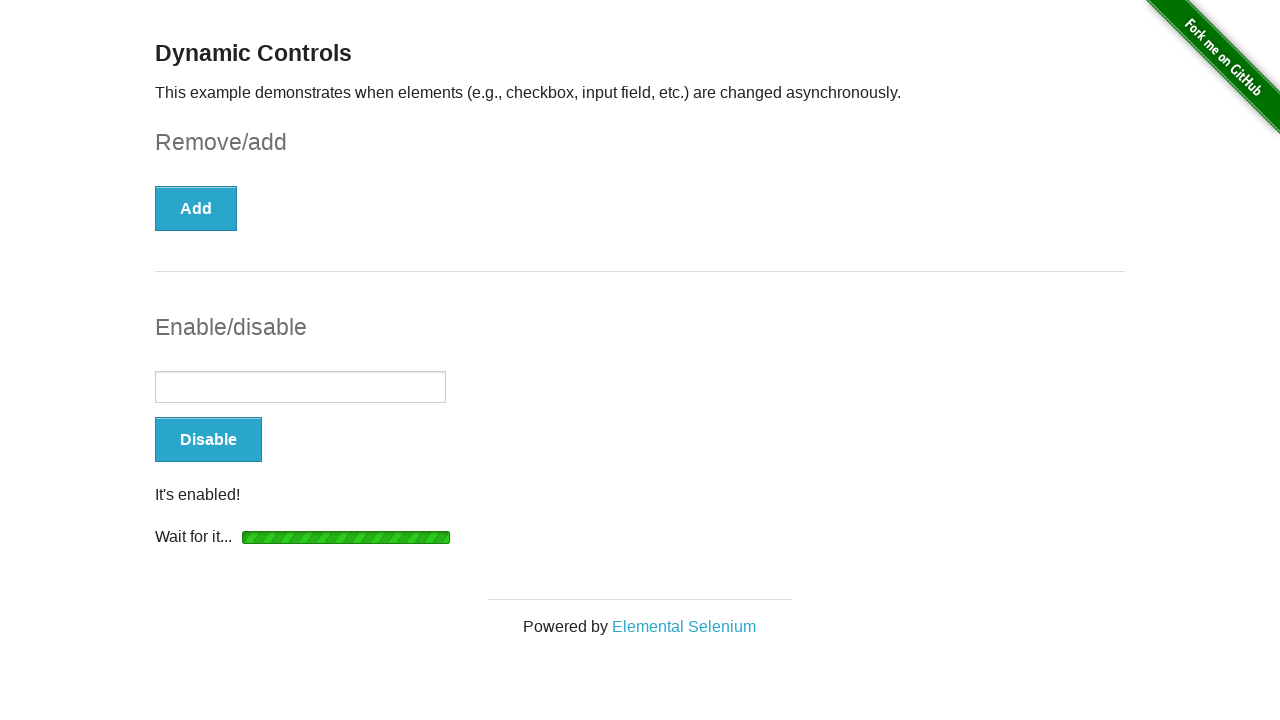

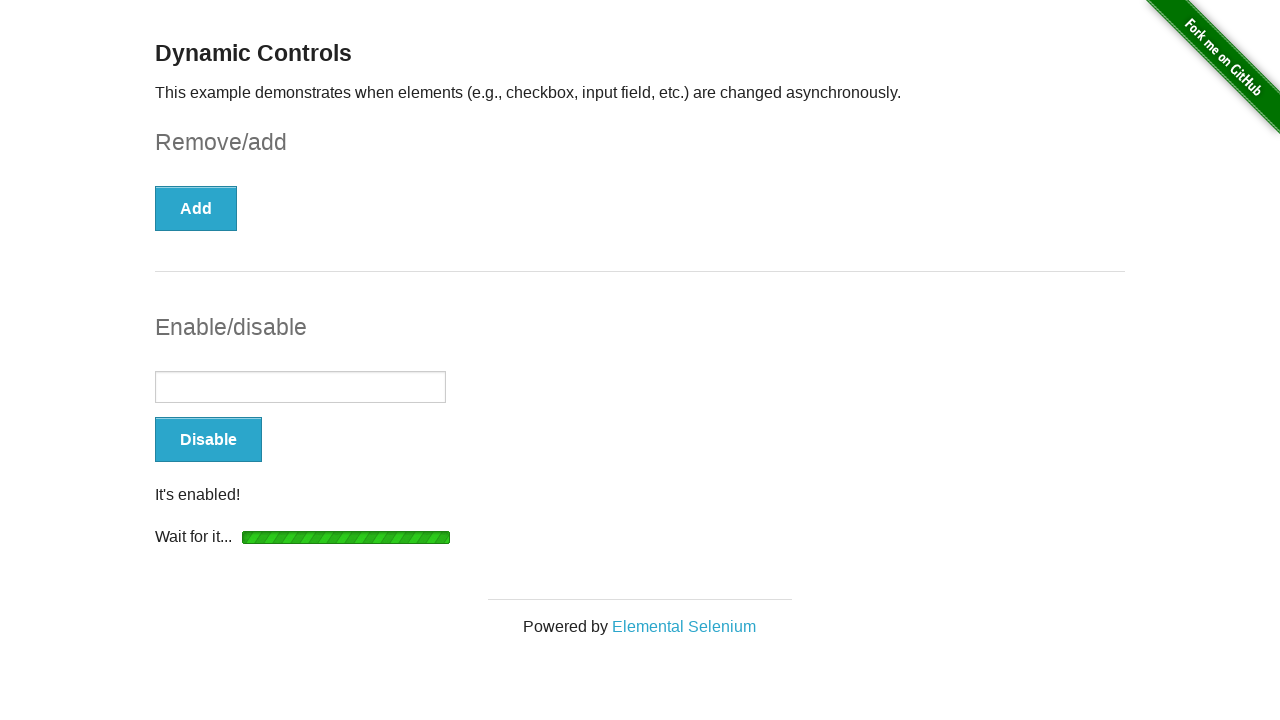